Demonstrates getting text content from an element on the WebdriverIO homepage

Starting URL: https://webdriver.io/

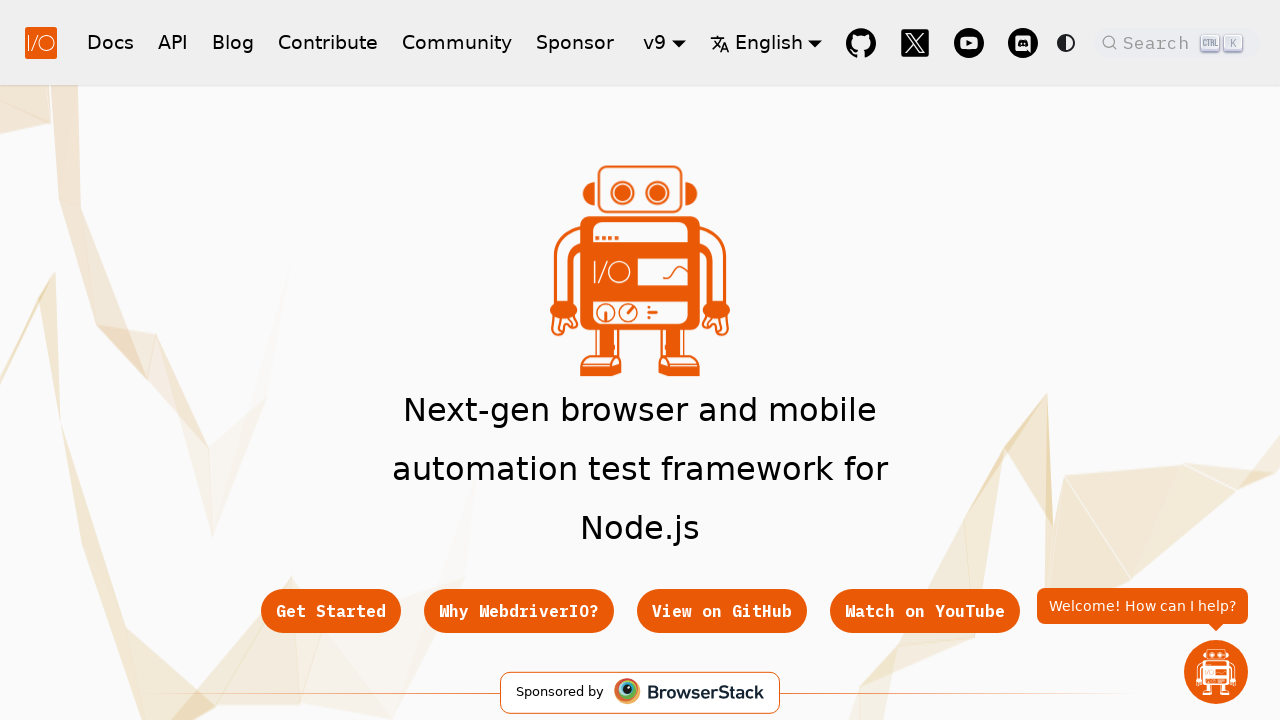

Located the hero subtitle element on WebdriverIO homepage
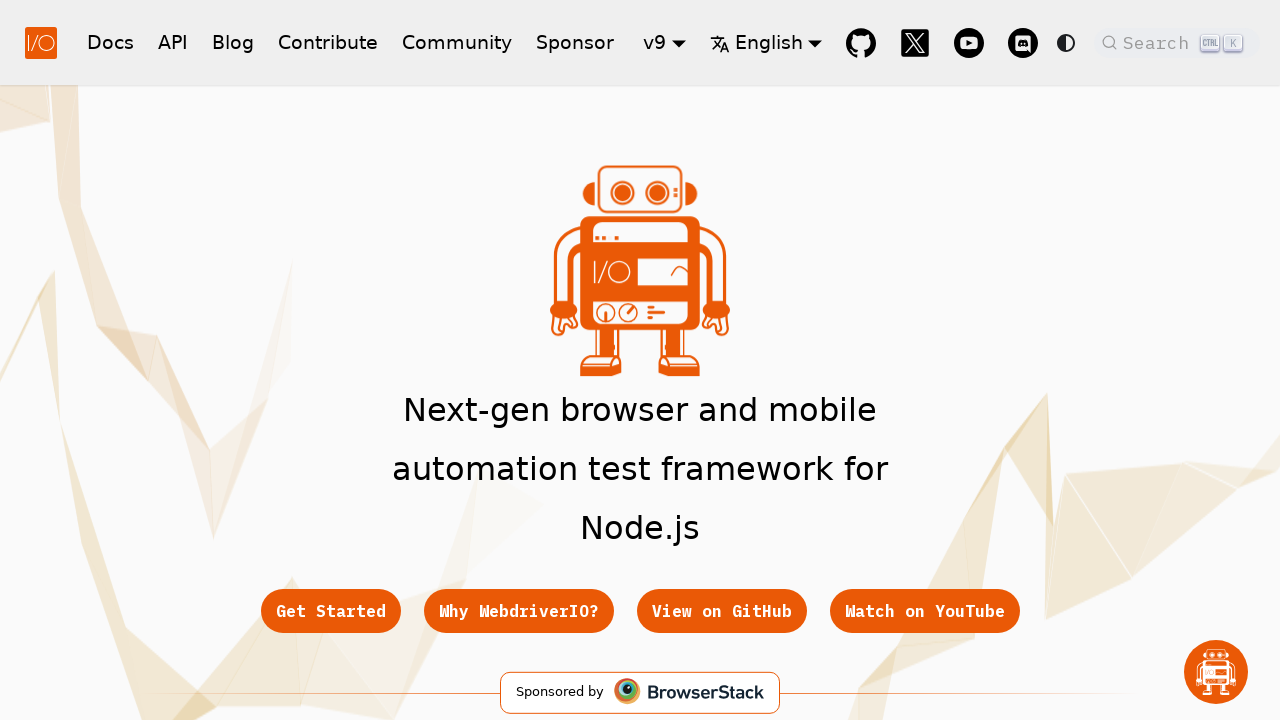

Retrieved text content from subtitle element
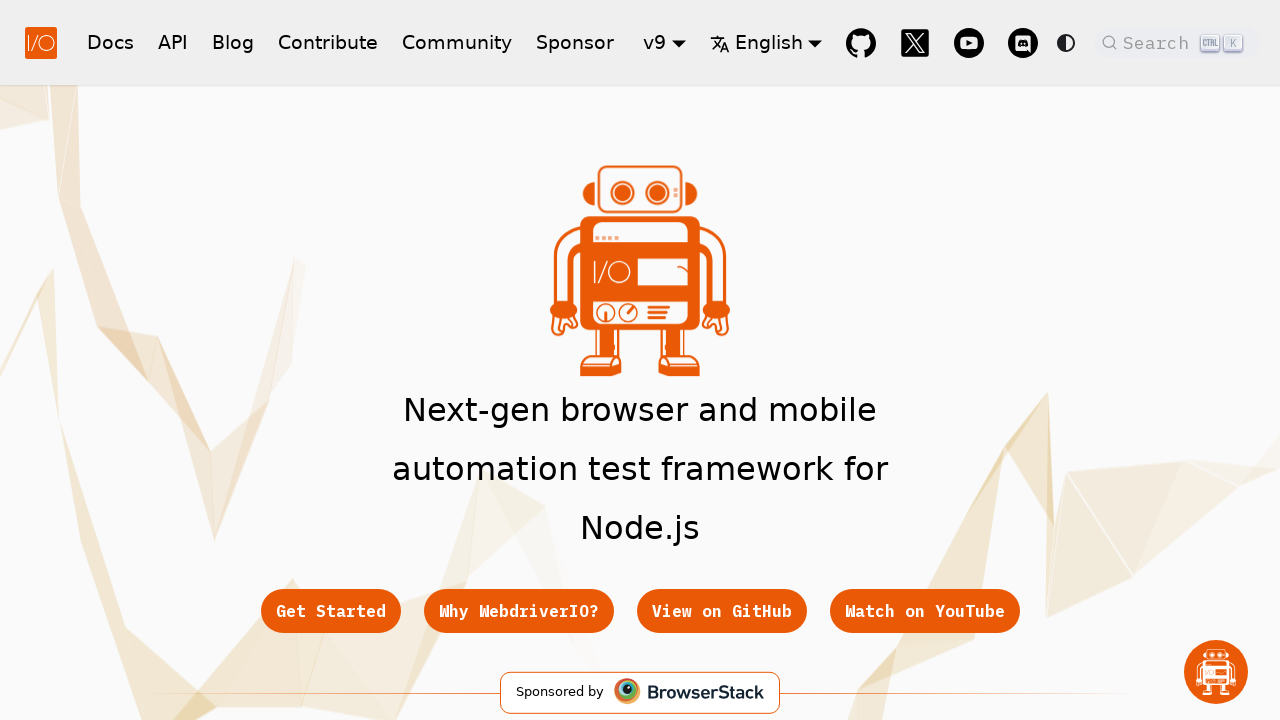

Printed subtitle text: Next-gen browser and mobile automation test framework for Node.js
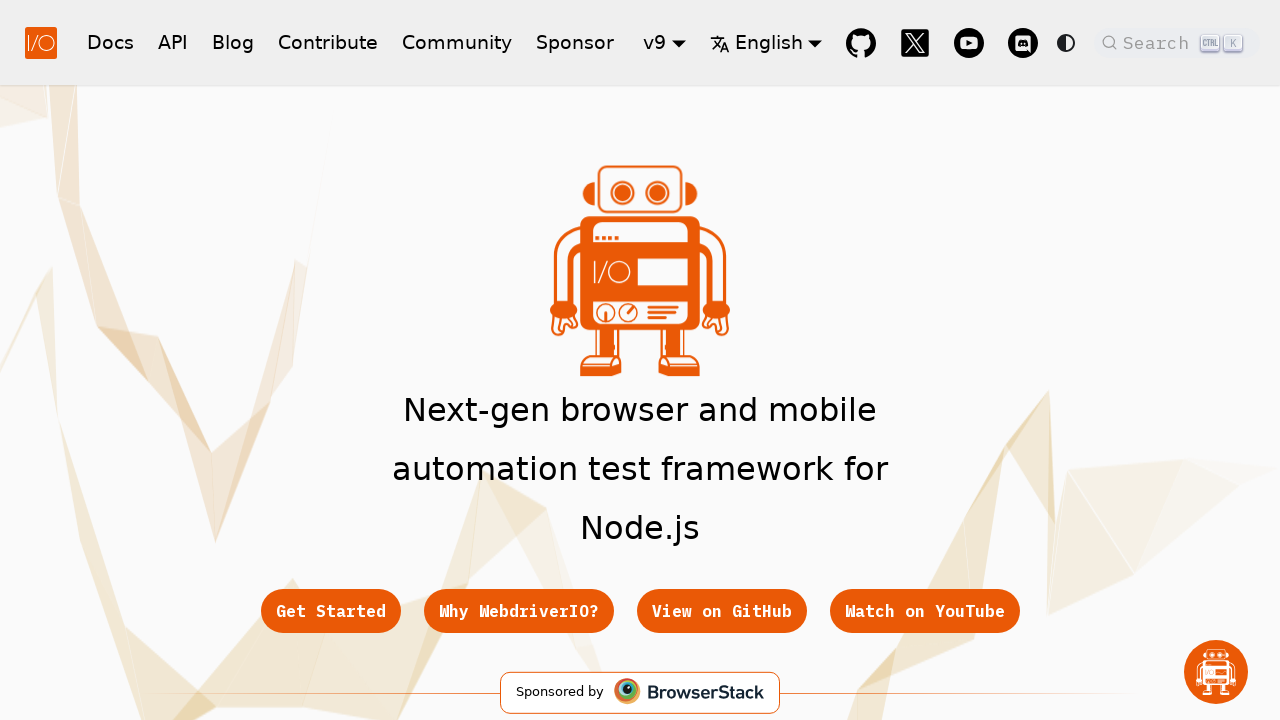

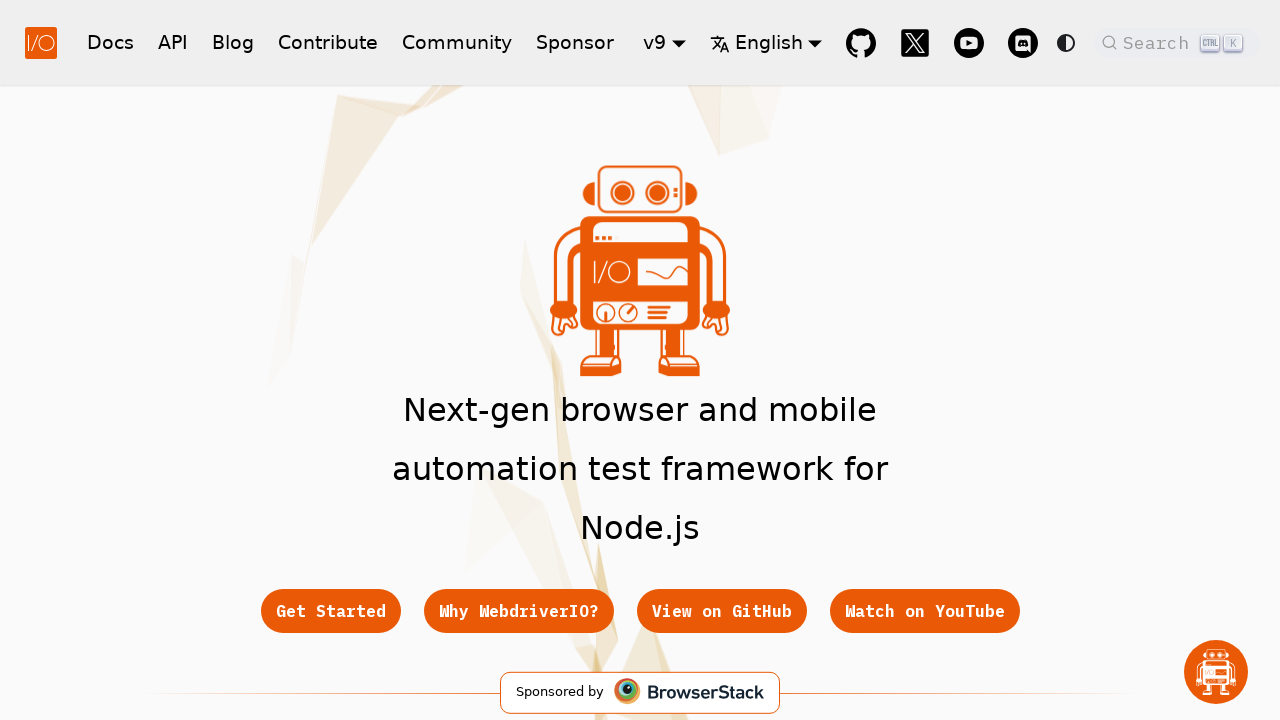